Fills in a name field on an Angular practice form and takes a screenshot of the input element

Starting URL: https://rahulshettyacademy.com/angularpractice/

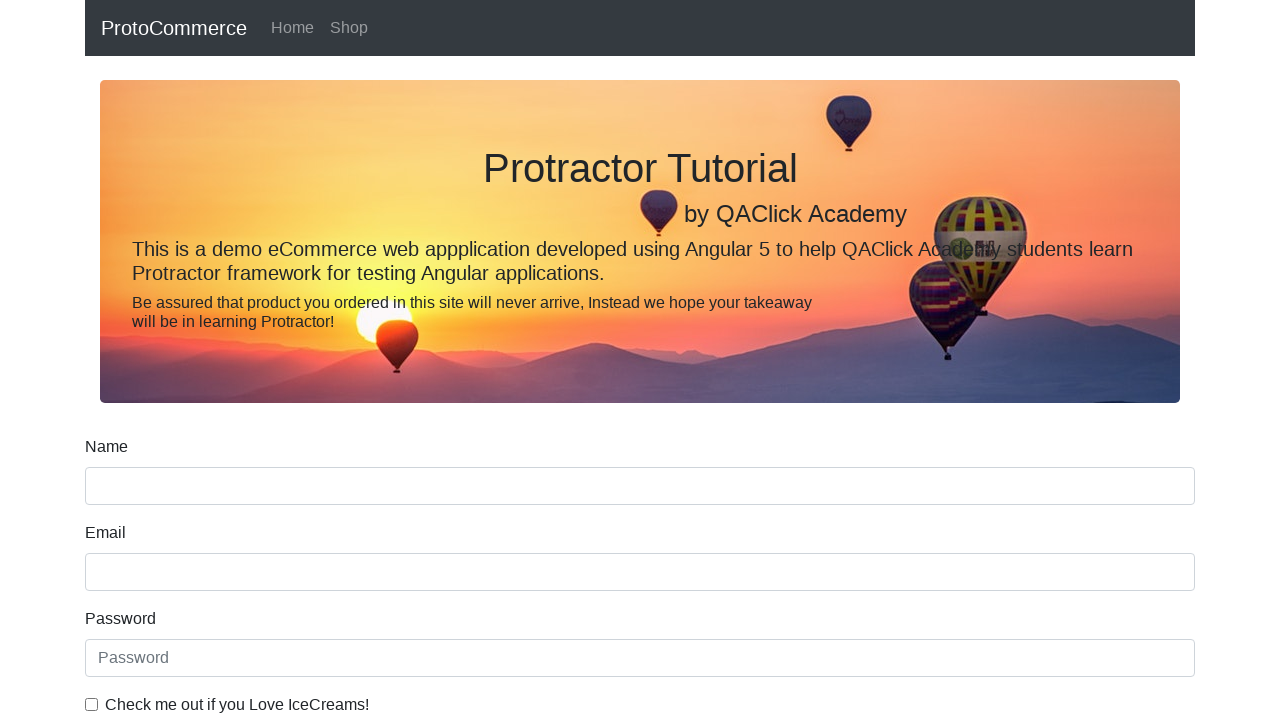

Filled name field with 'coursename' on Angular practice form on [name='name']
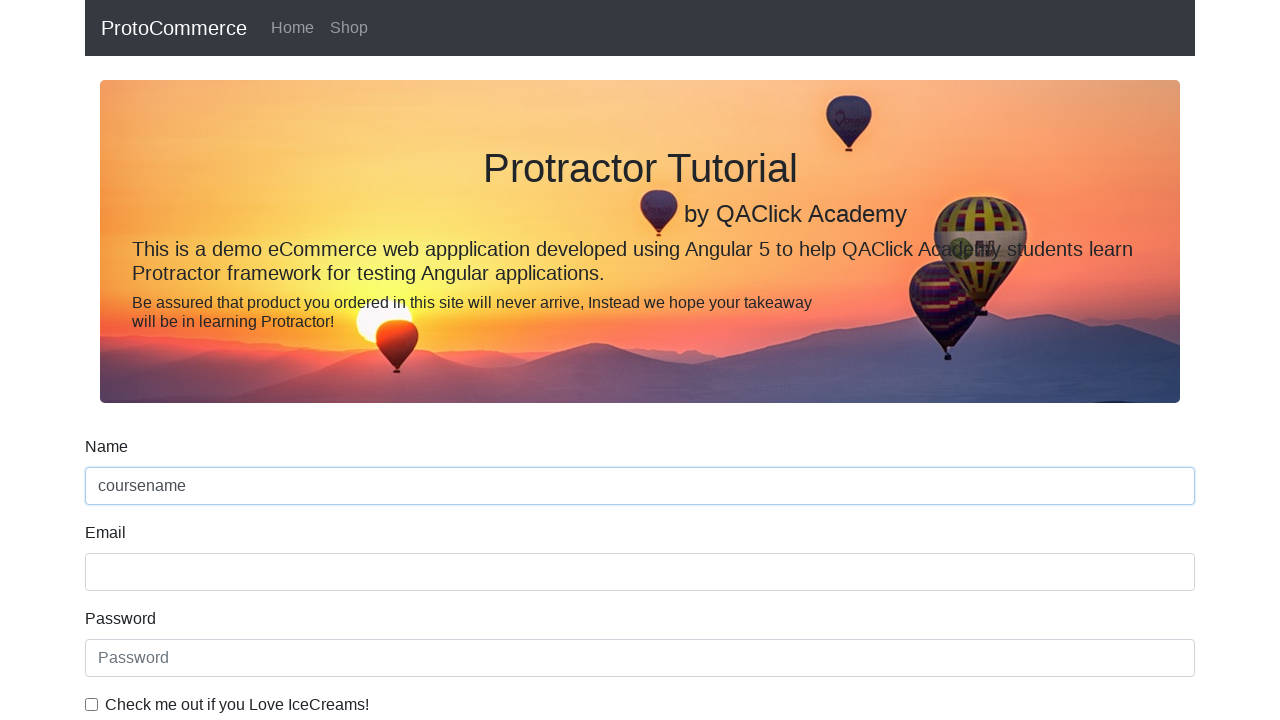

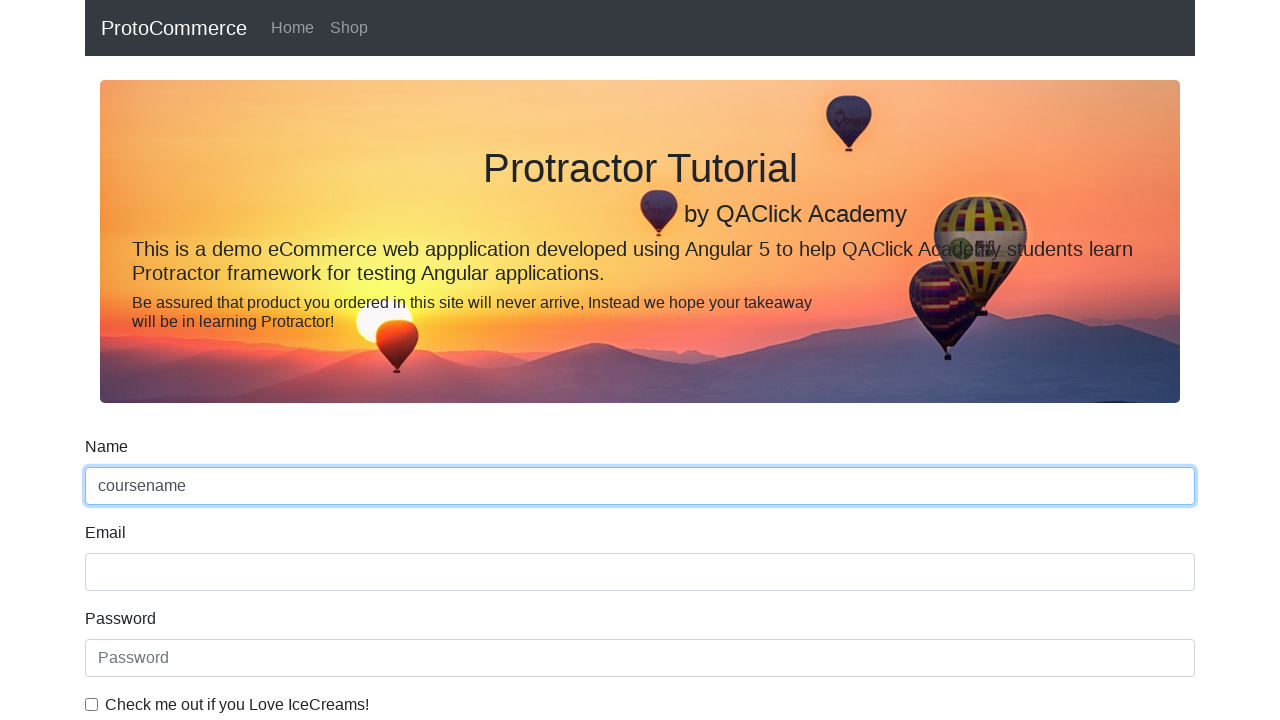